Tests navigation flow on a demo automation site by clicking skip sign-in button, hovering over a SwitchTo menu element, clicking on Alerts link, and navigating to the Alerts page.

Starting URL: http://demo.automationtesting.in/Index.html

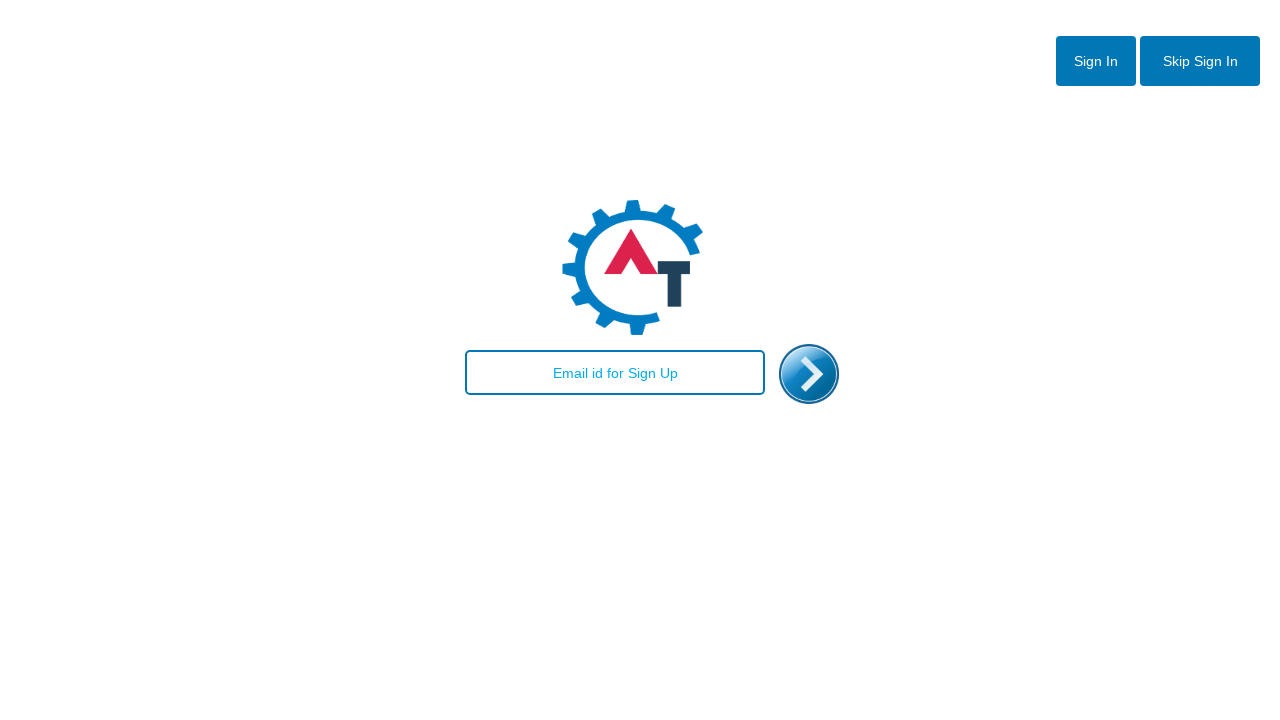

Clicked skip sign-in button at (1200, 61) on #btn2
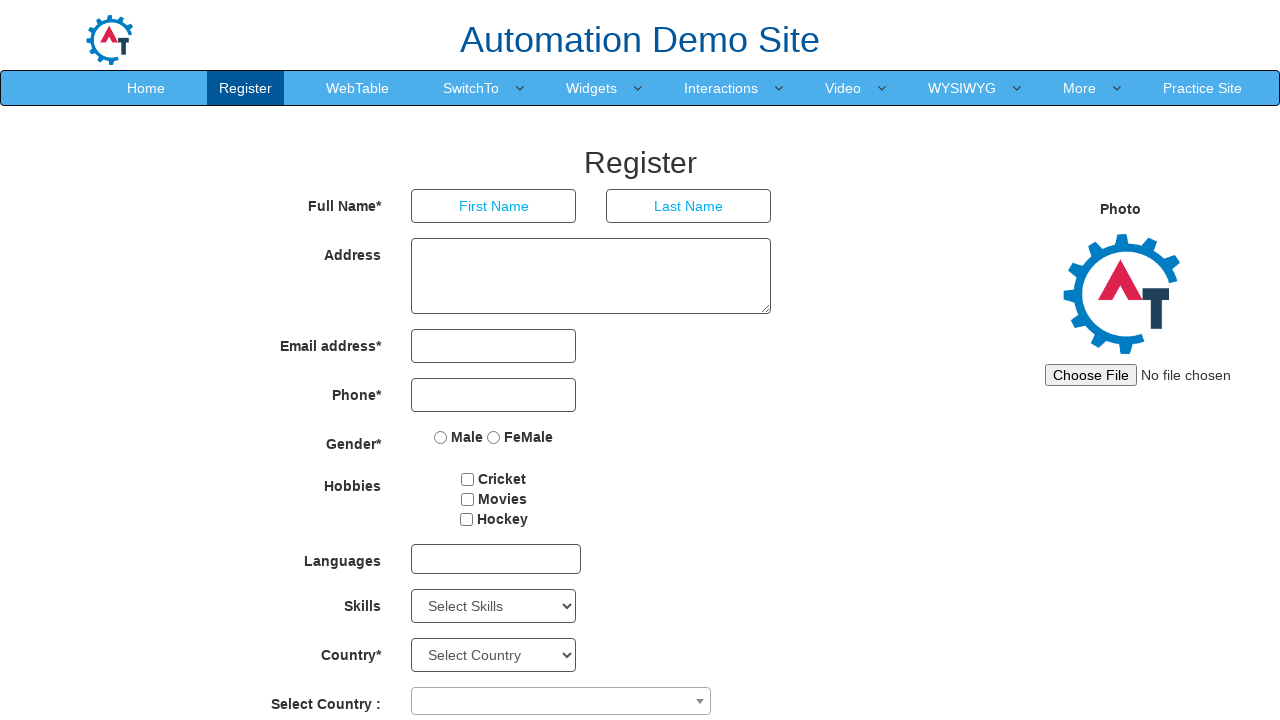

Hovered over SwitchTo menu element at (471, 88) on xpath=//a[text()='SwitchTo']
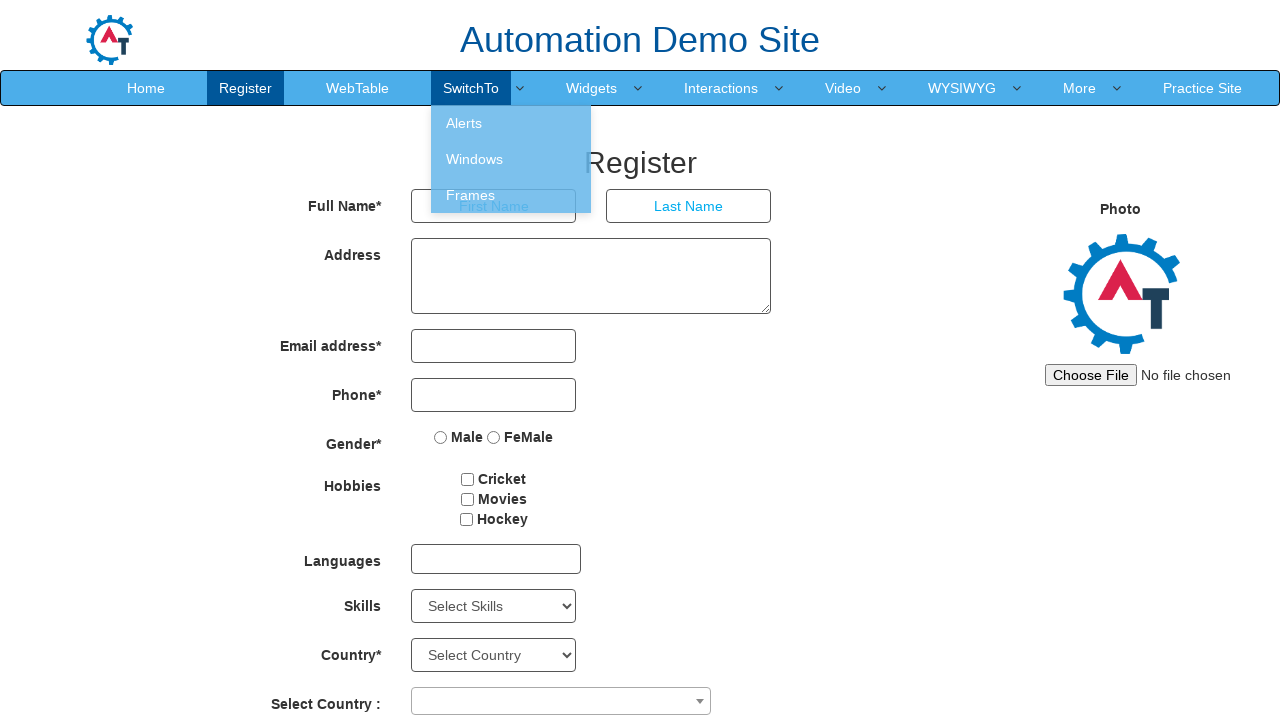

Clicked Alerts link in dropdown menu at (511, 123) on xpath=//a[text()='Alerts']
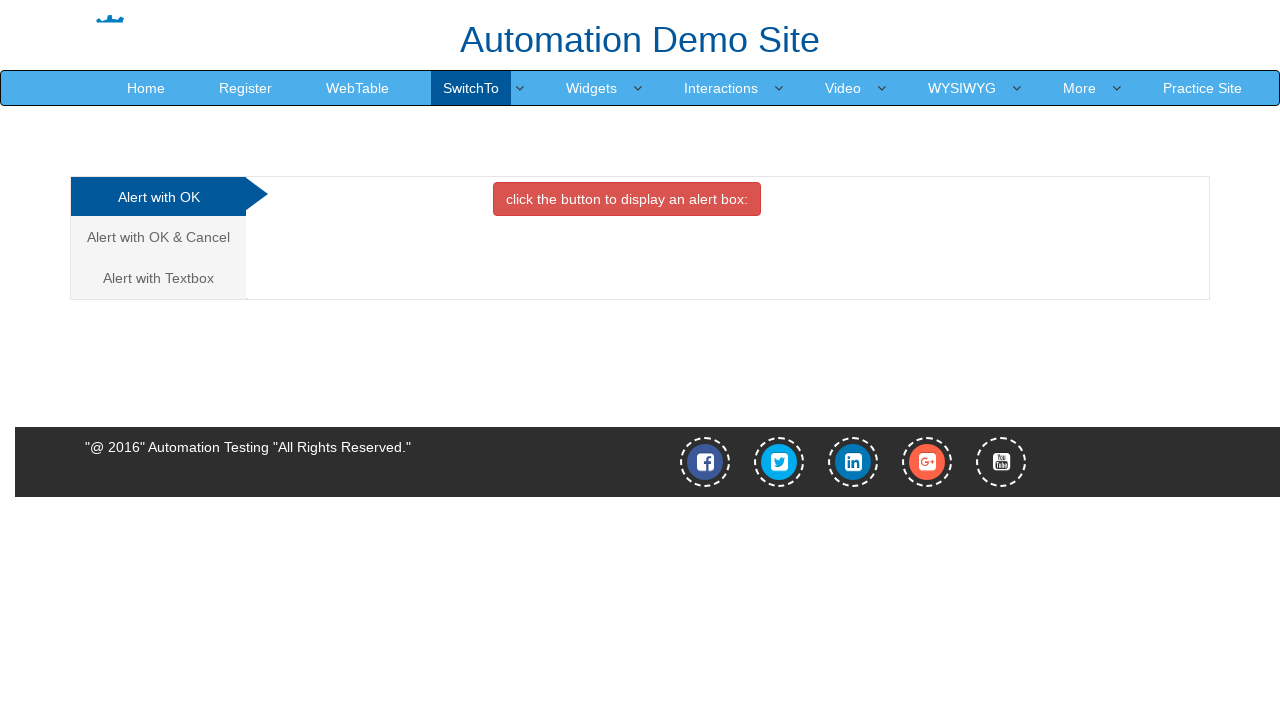

Navigated to Alerts page
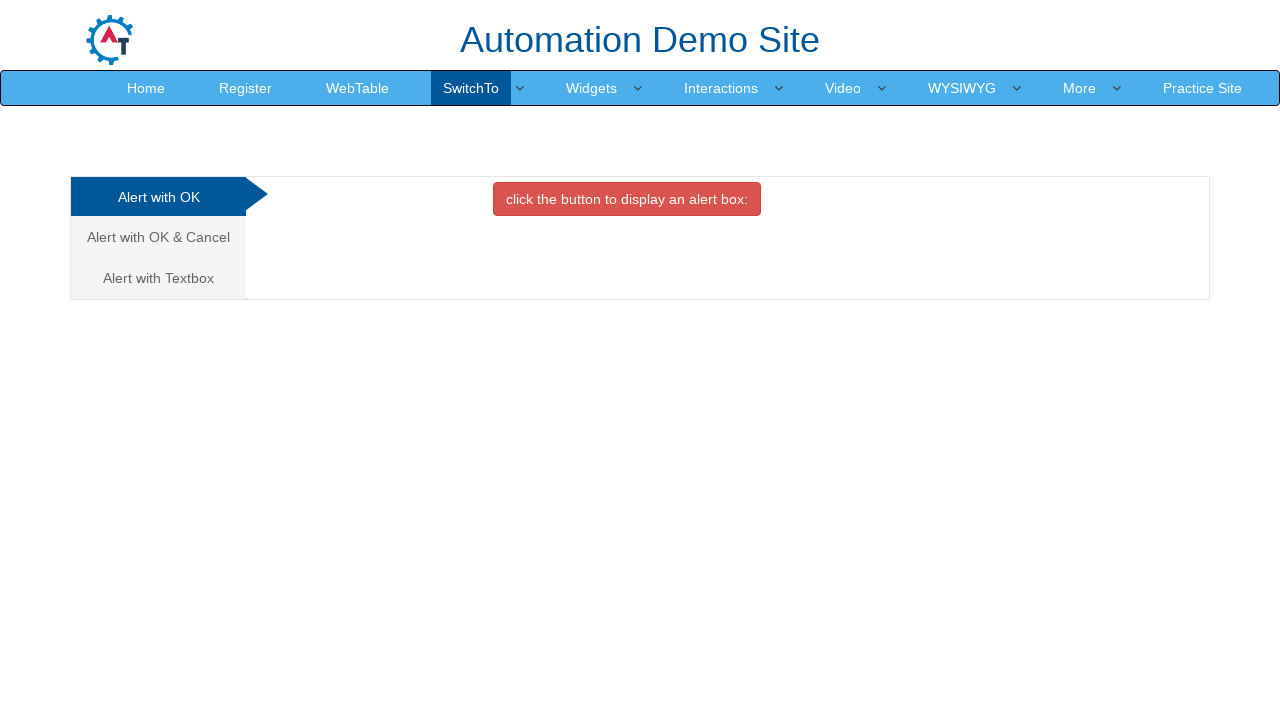

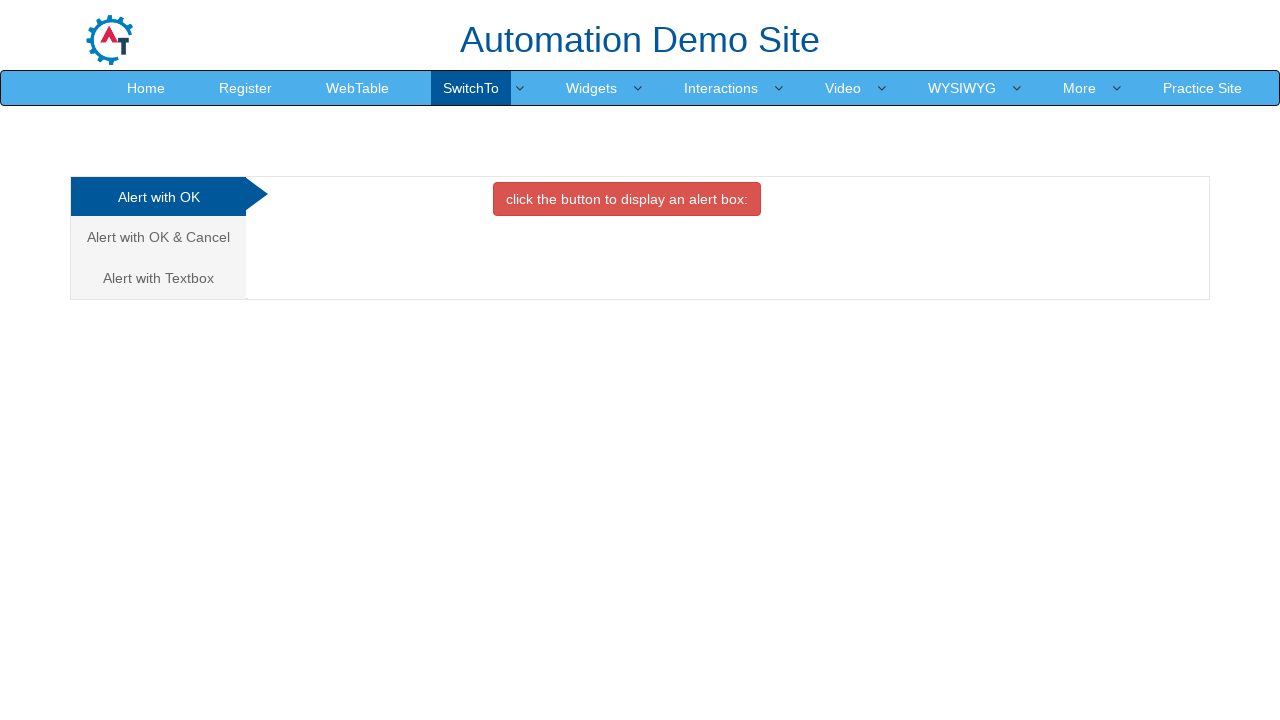